Tests user registration functionality by filling out the signup form with first name, last name, email, and password, then submitting the form to create a new user account.

Starting URL: https://thinking-tester-contact-list.herokuapp.com/addUser

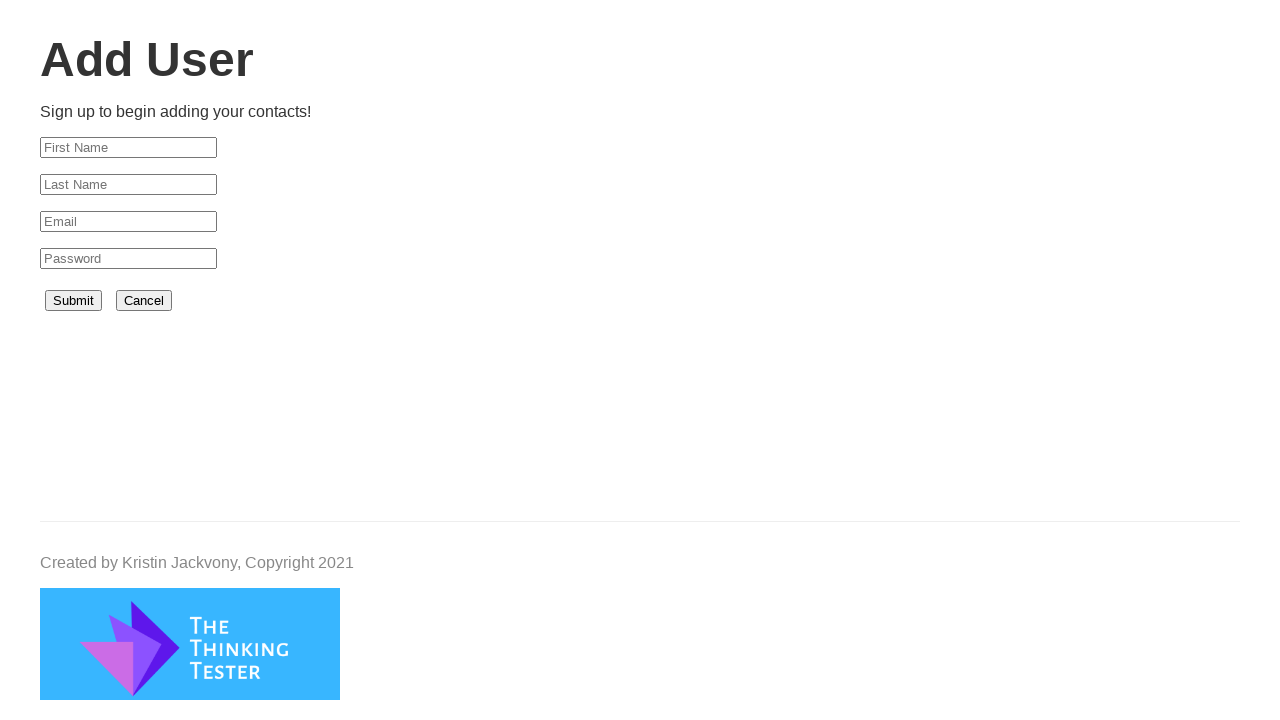

Filled first name field with 'Marcus' on #firstName
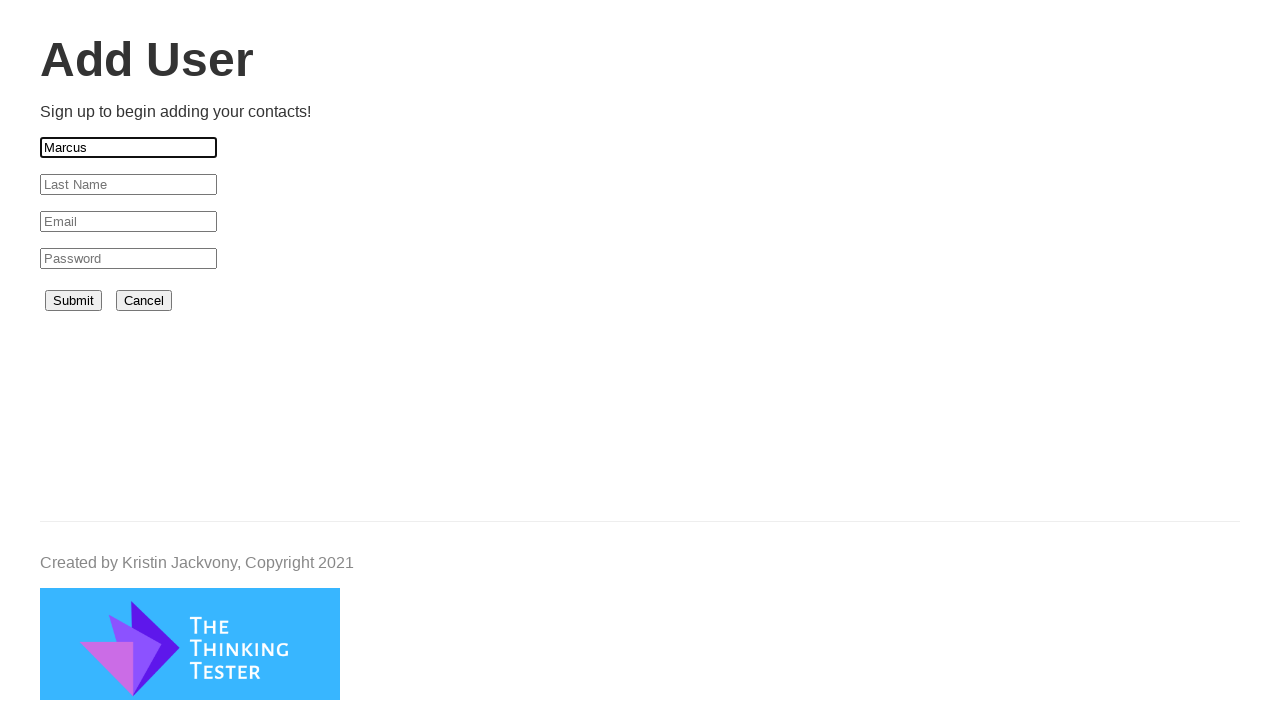

Filled last name field with 'Rivera' on #lastName
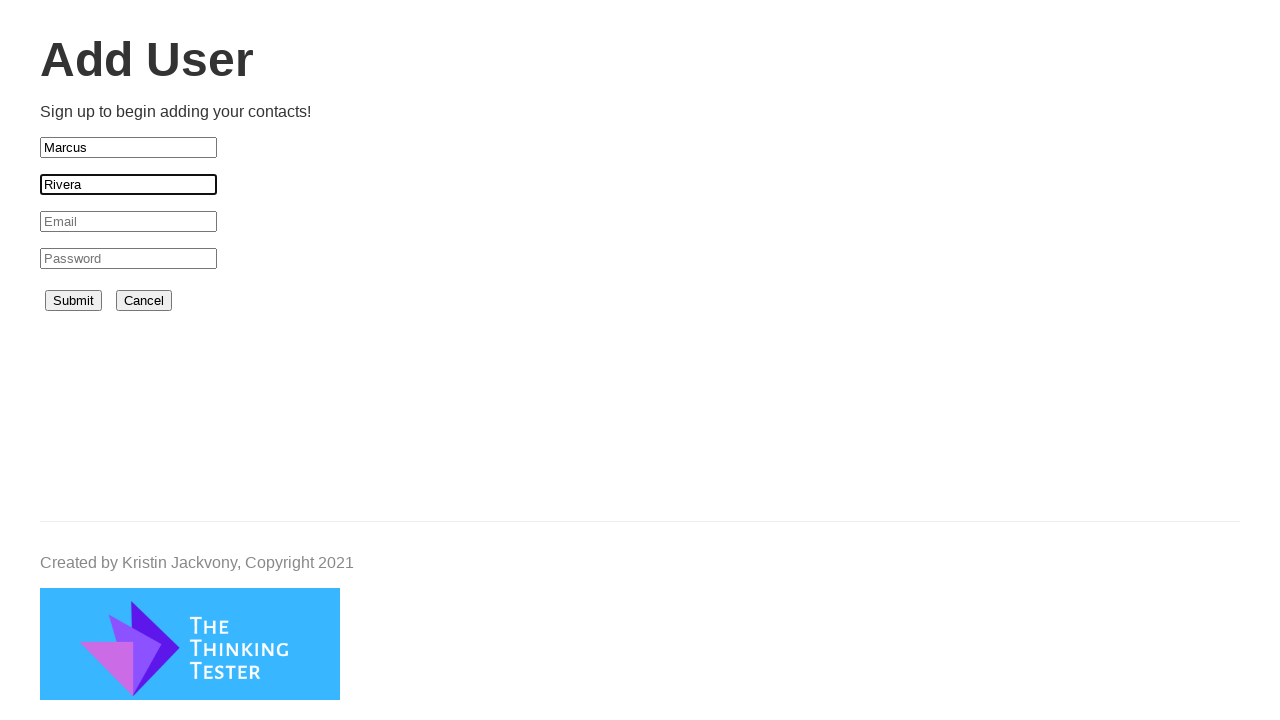

Filled email field with 'marcus.rivera@testmail.com' on #email
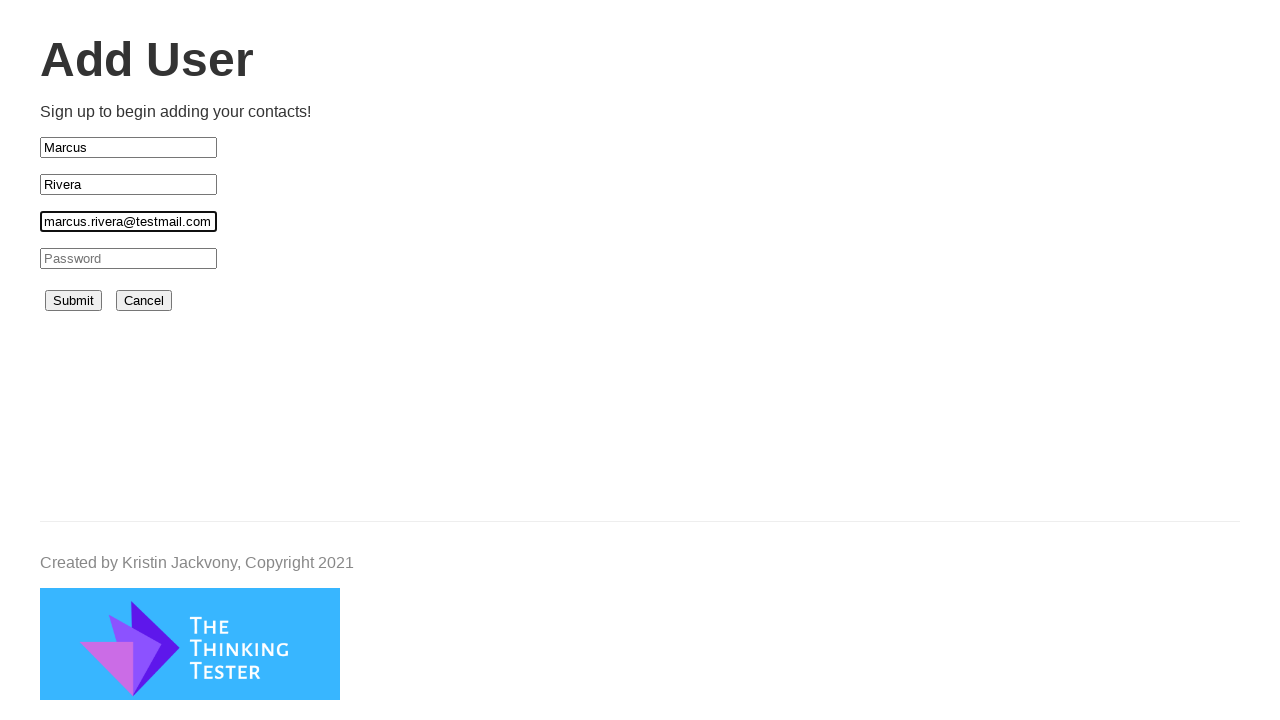

Filled password field with 'securePass456' on #password
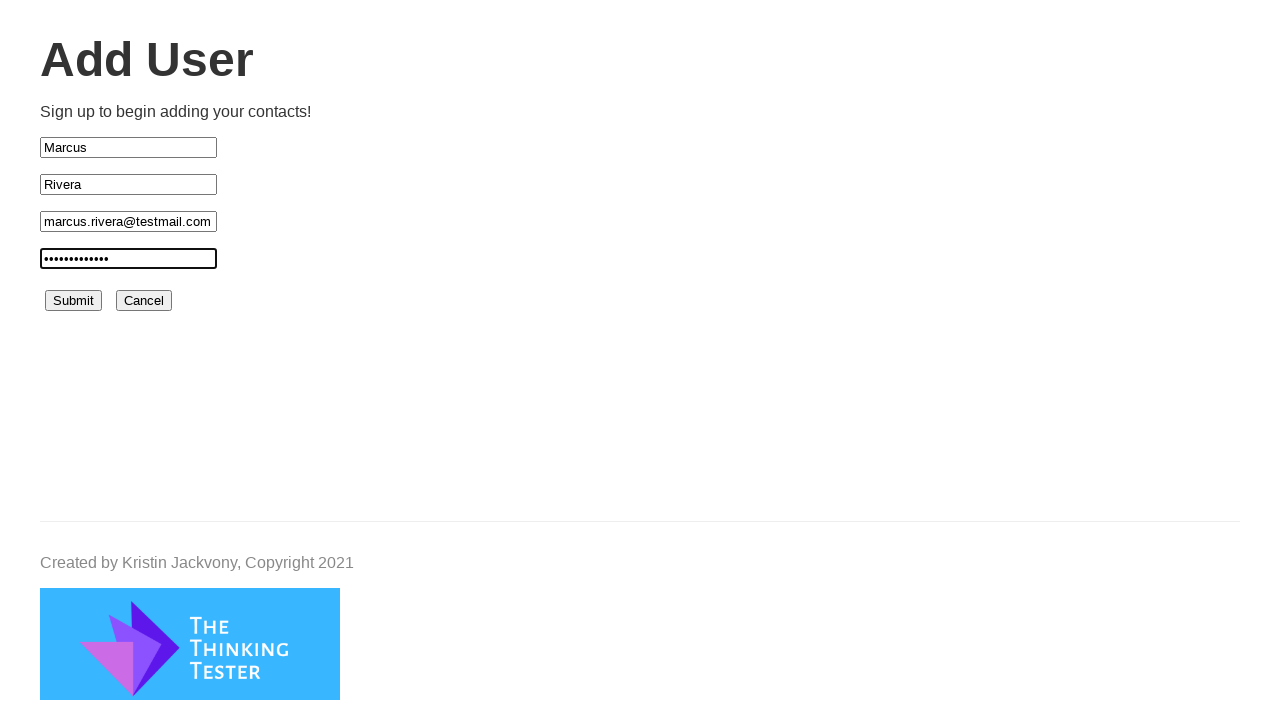

Clicked submit button to create new user account at (74, 301) on #submit
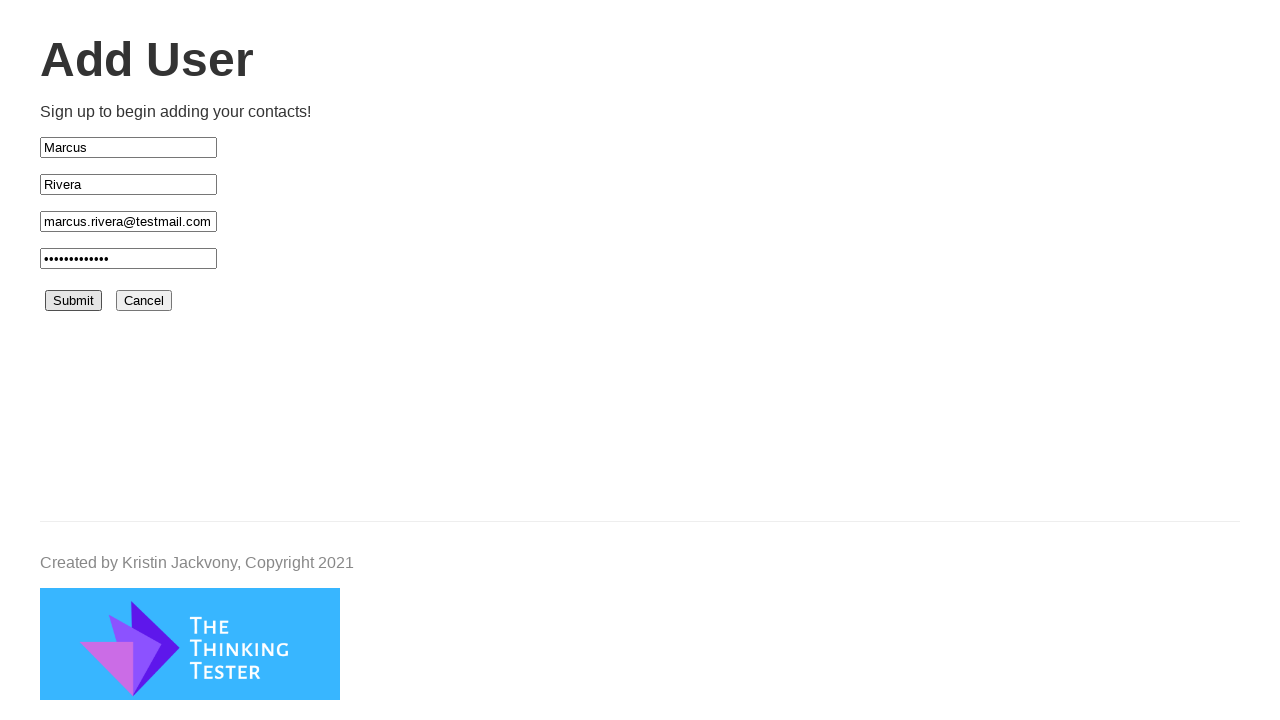

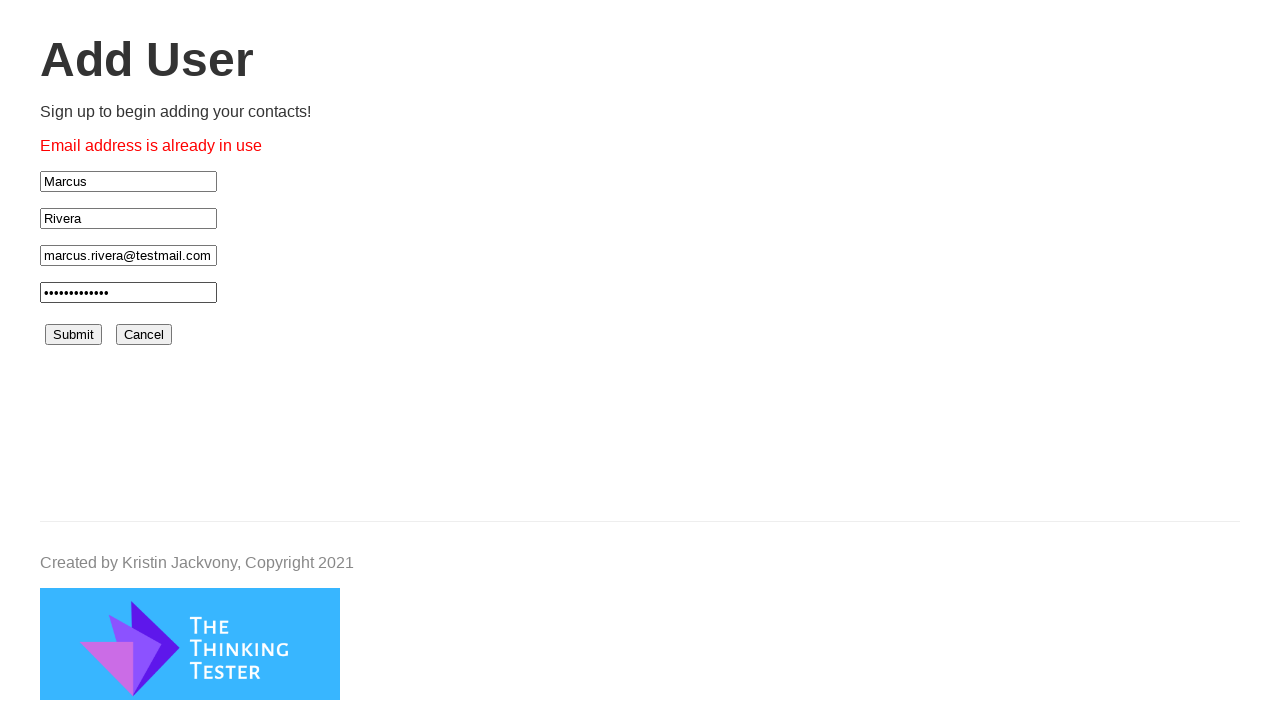